Adds two products to the shopping cart by navigating to product pages and clicking add to cart buttons

Starting URL: https://www.demoblaze.com/

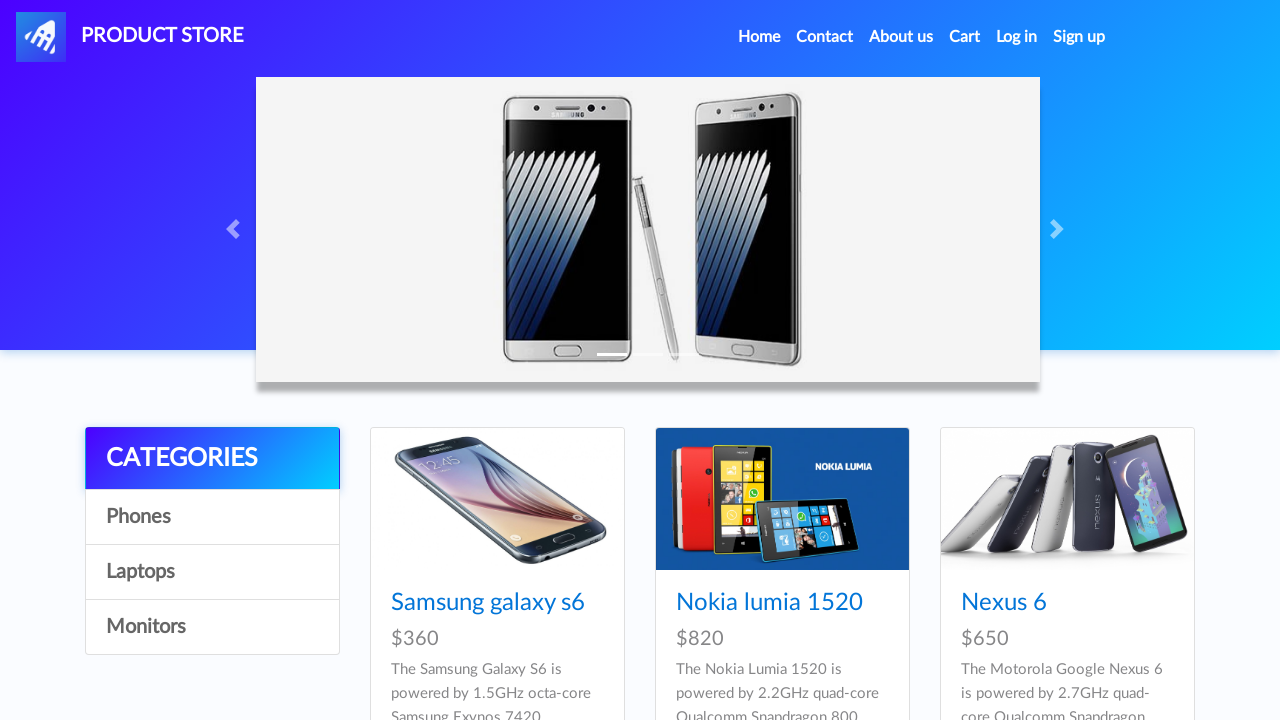

Clicked on first product at (488, 603) on xpath=//*[@id='tbodyid']/div[1]/div/div/h4/a
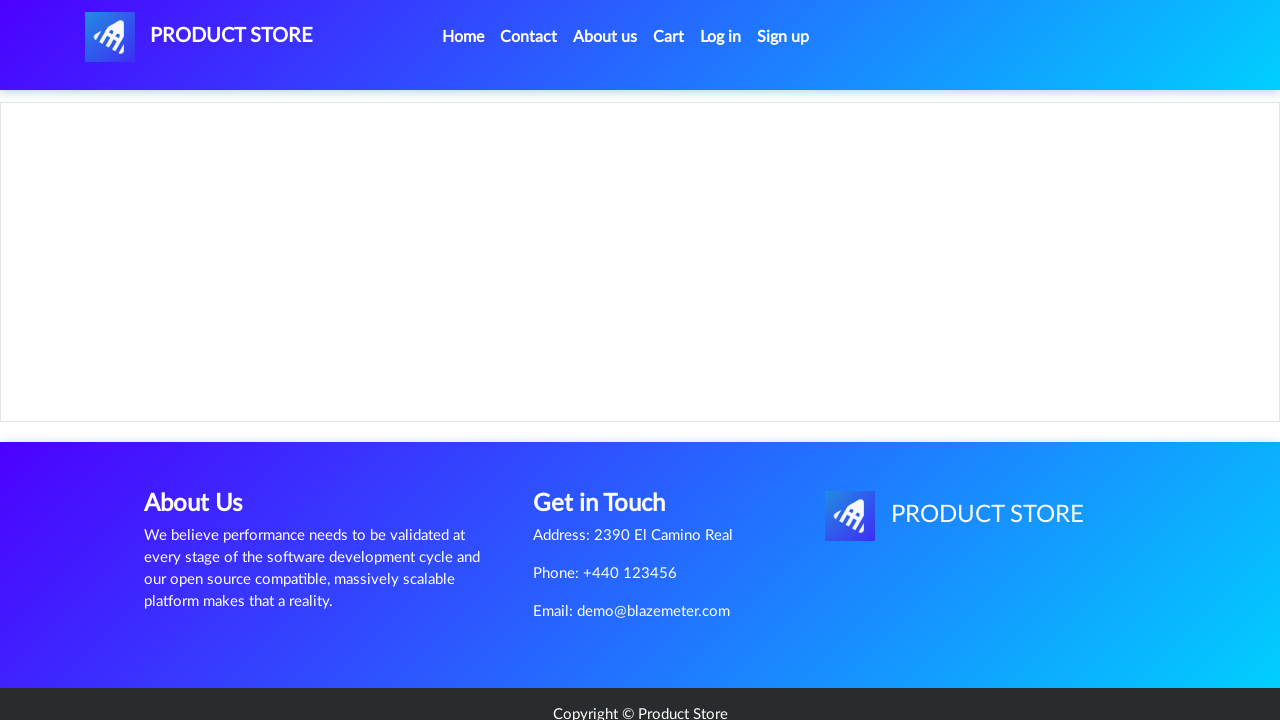

Clicked add to cart button for first product at (610, 440) on xpath=//a[@onclick='addToCart(1)']
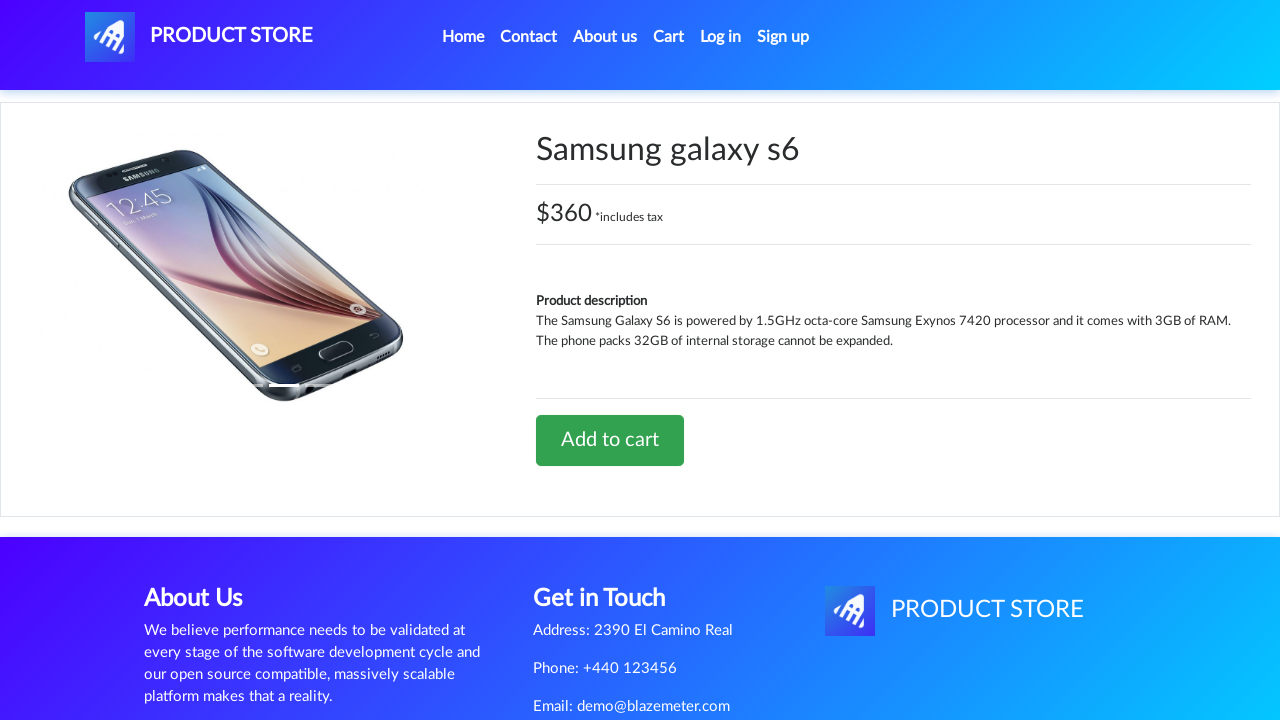

Accepted alert dialog for first product
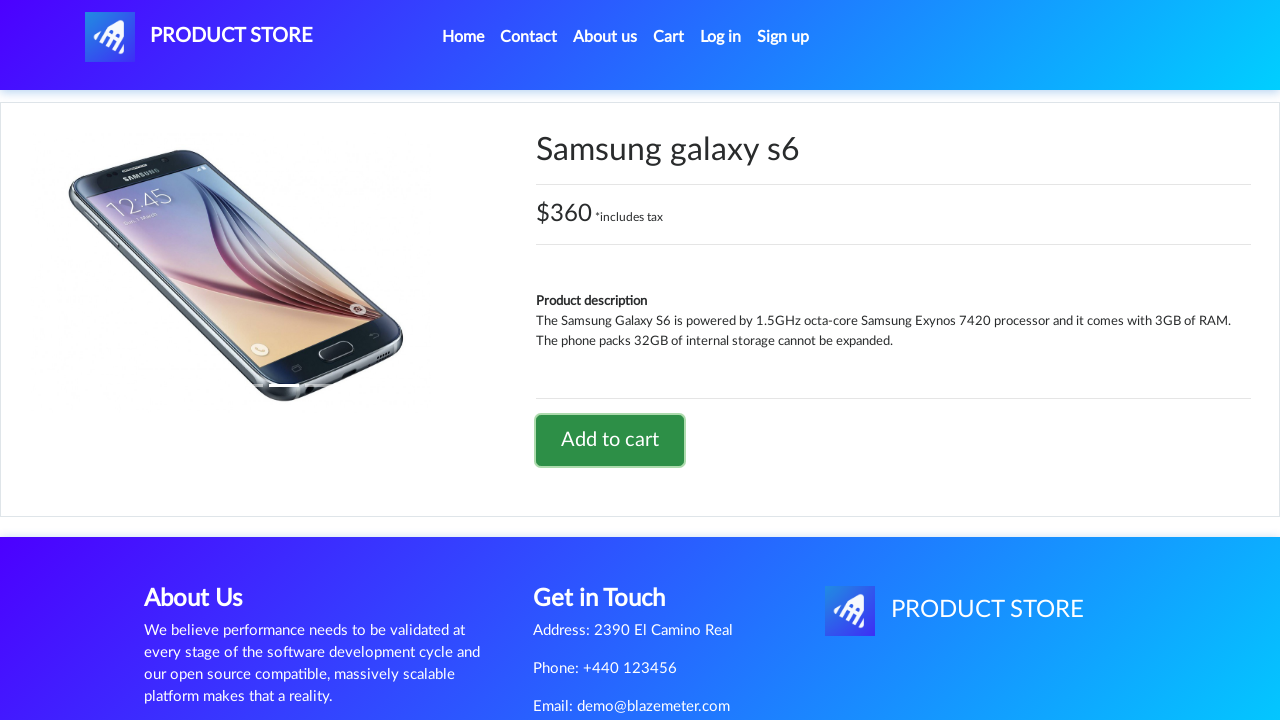

Navigated back to home page
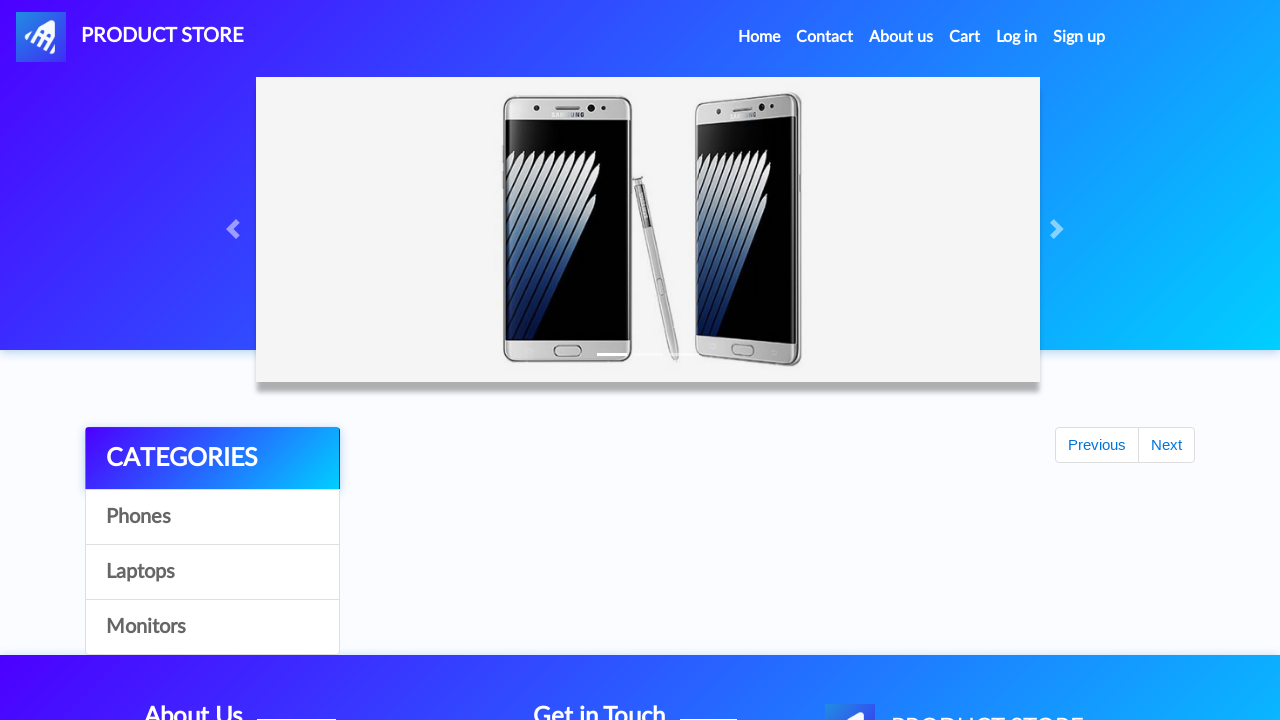

Clicked on second product at (769, 483) on xpath=//*[@id='tbodyid']/div[2]/div/div/h4/a
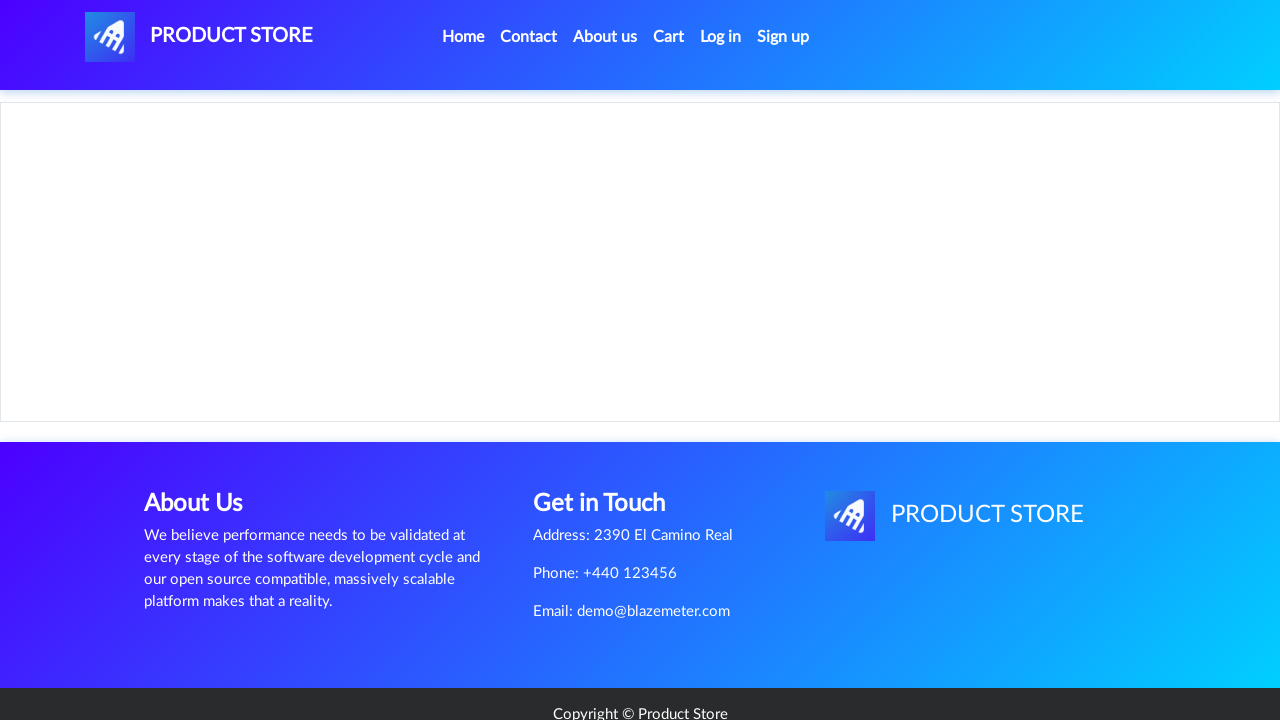

Clicked add to cart button for second product at (610, 440) on xpath=//a[@onclick='addToCart(2)']
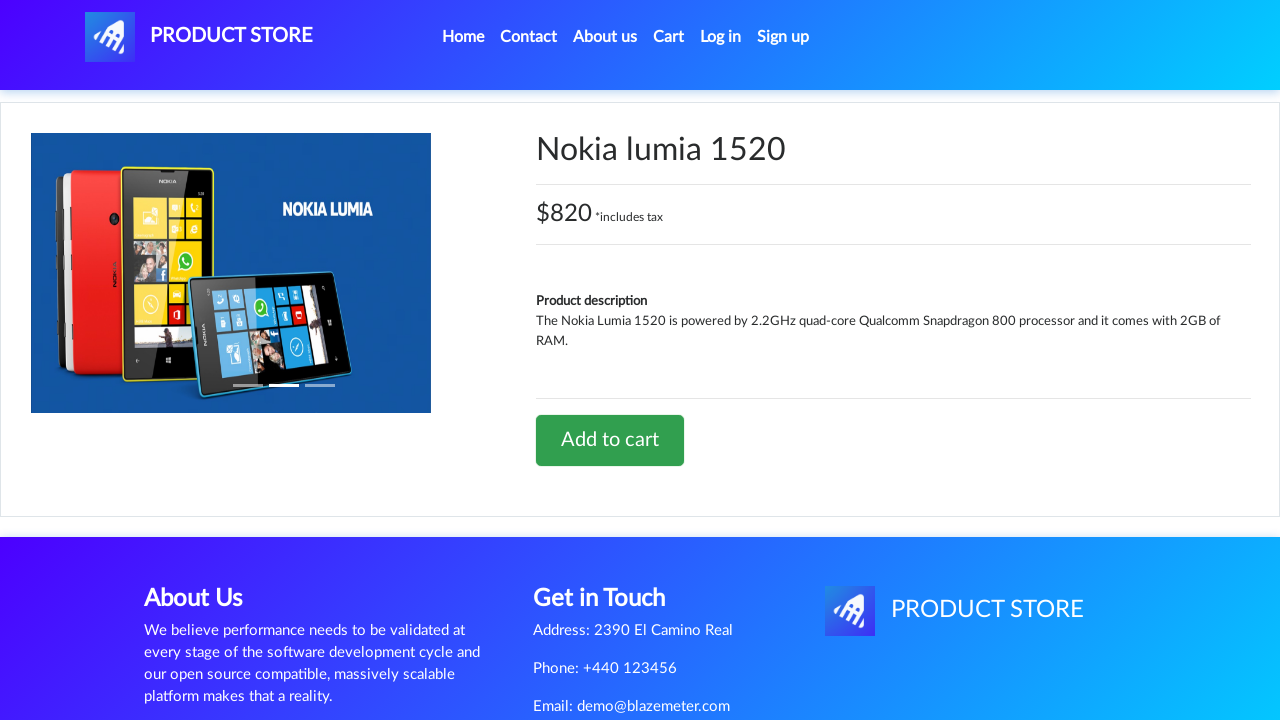

Clicked cart button to view shopping cart at (669, 37) on #cartur
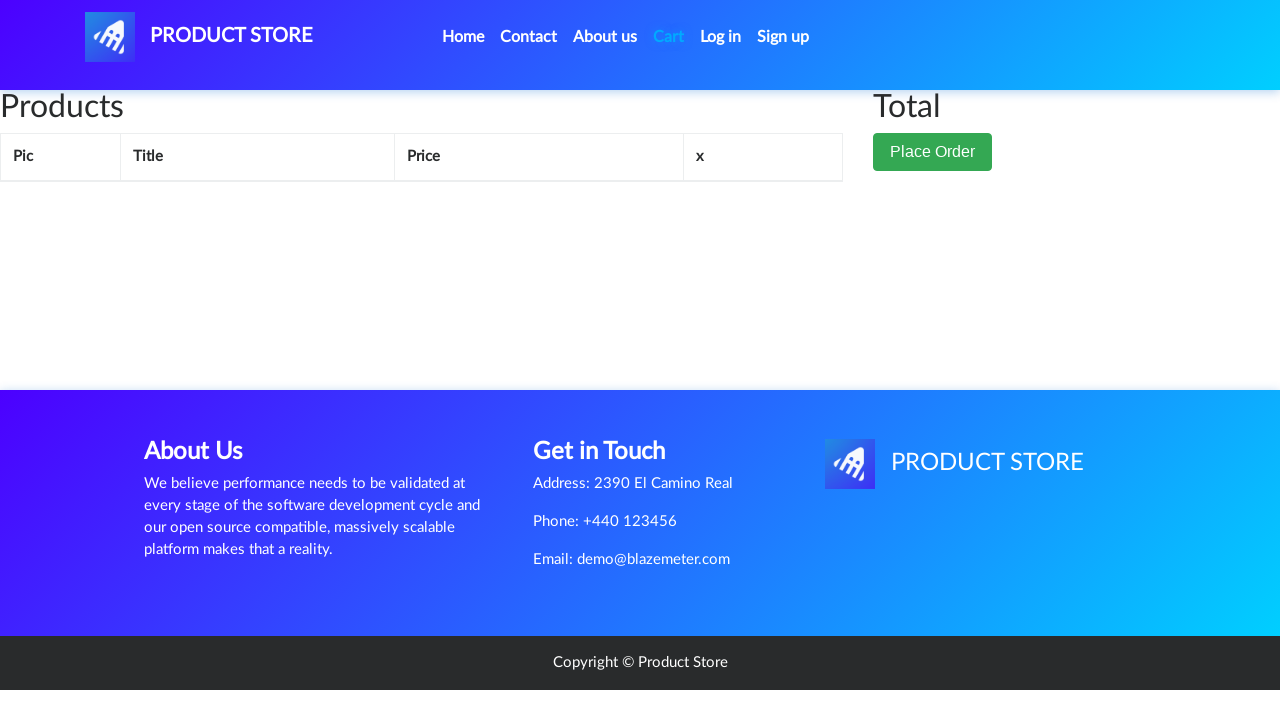

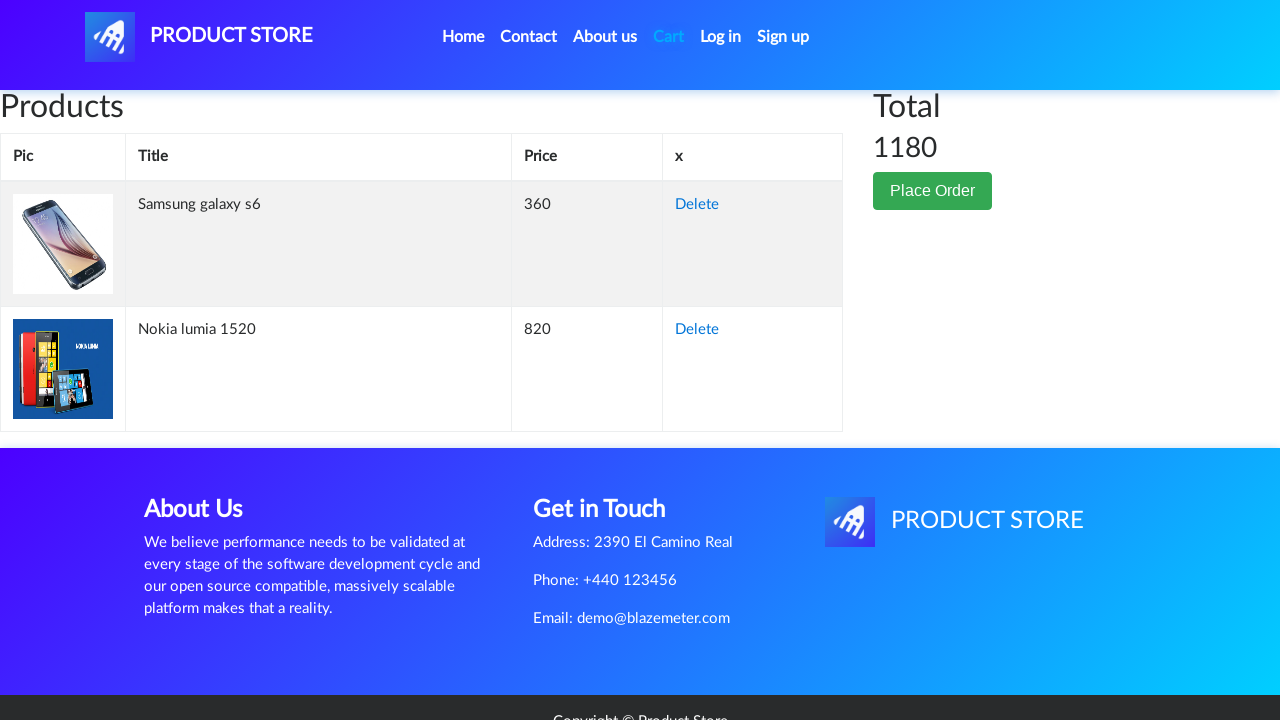